Tests that the currently applied filter link is highlighted with the selected class

Starting URL: https://demo.playwright.dev/todomvc

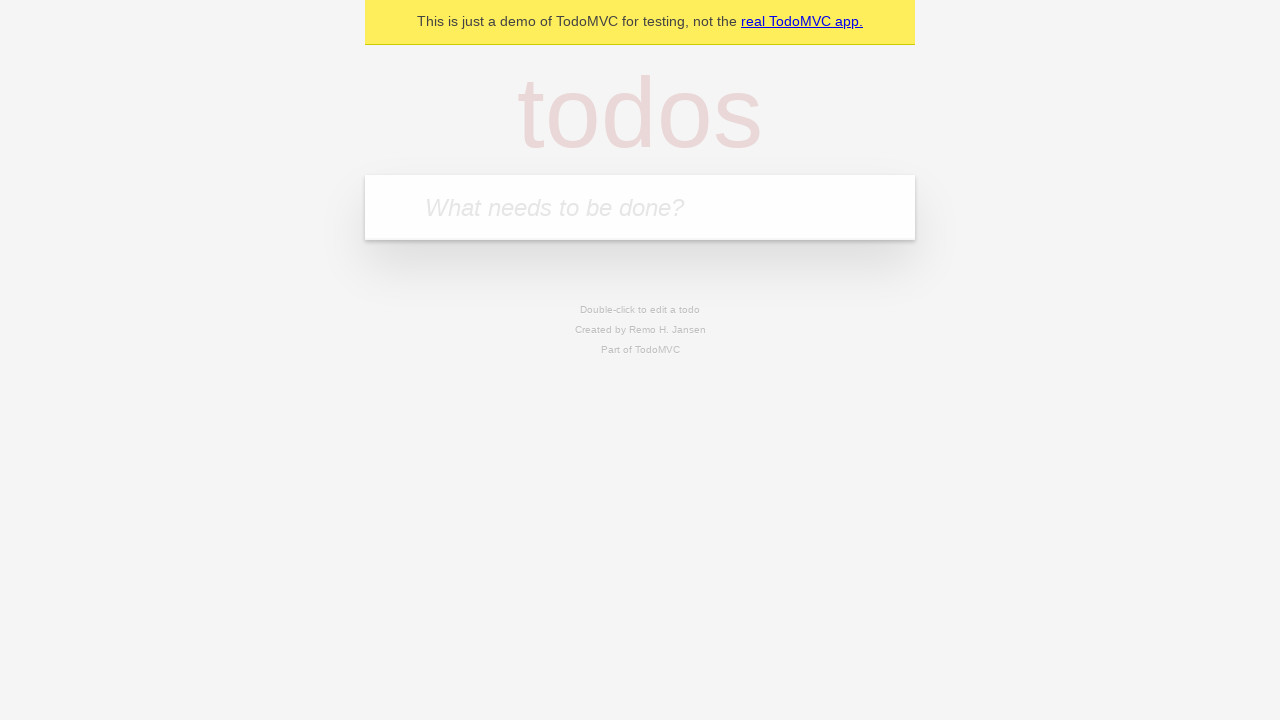

Filled todo input with 'buy some cheese' on internal:attr=[placeholder="What needs to be done?"i]
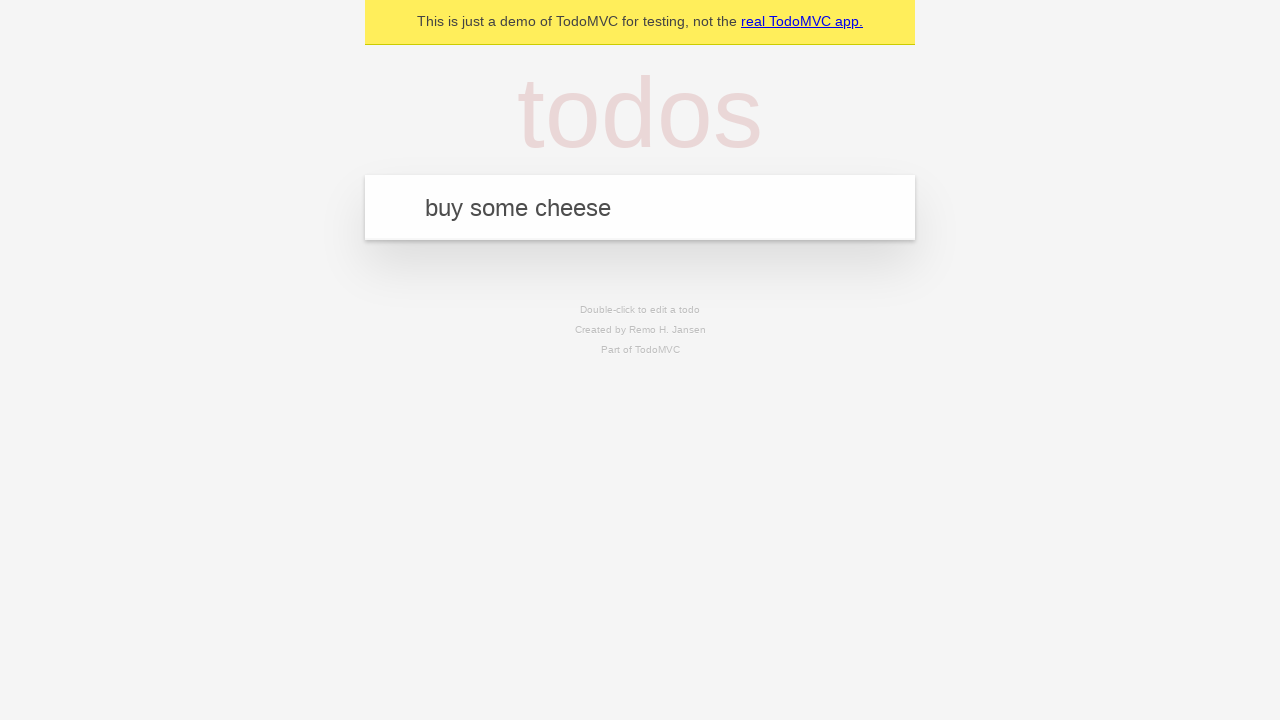

Pressed Enter to create first todo on internal:attr=[placeholder="What needs to be done?"i]
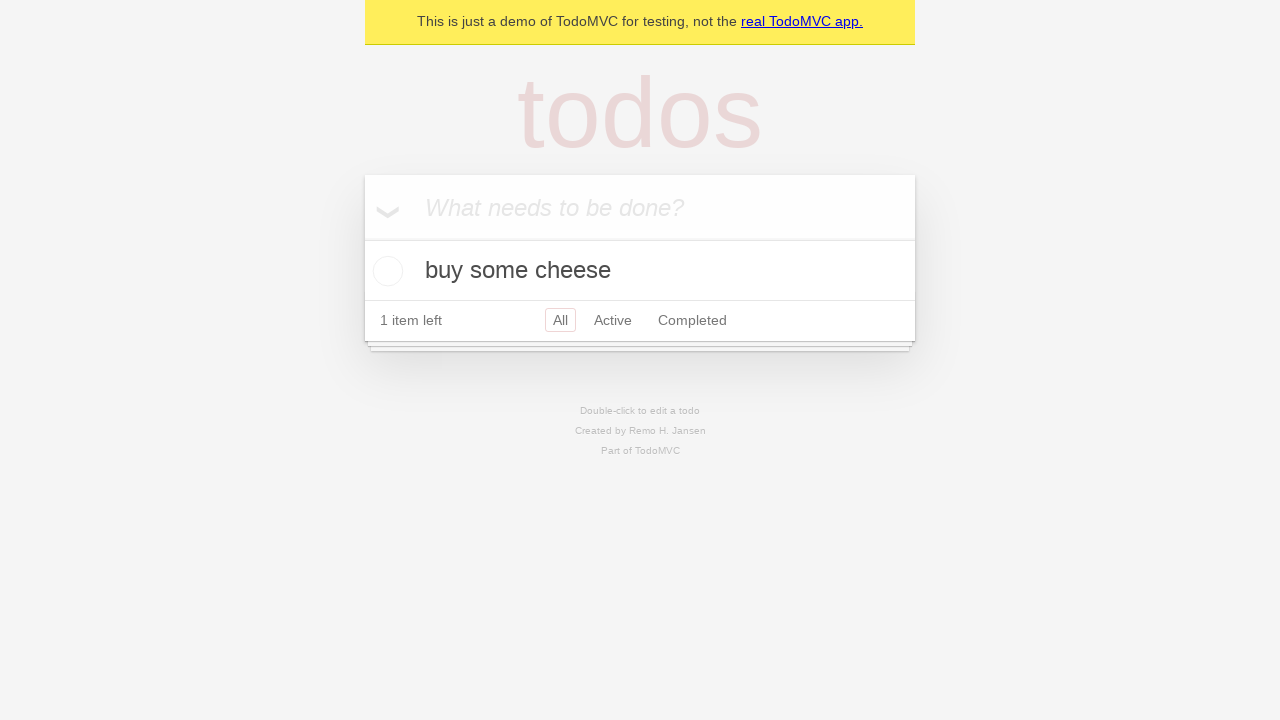

Filled todo input with 'feed the cat' on internal:attr=[placeholder="What needs to be done?"i]
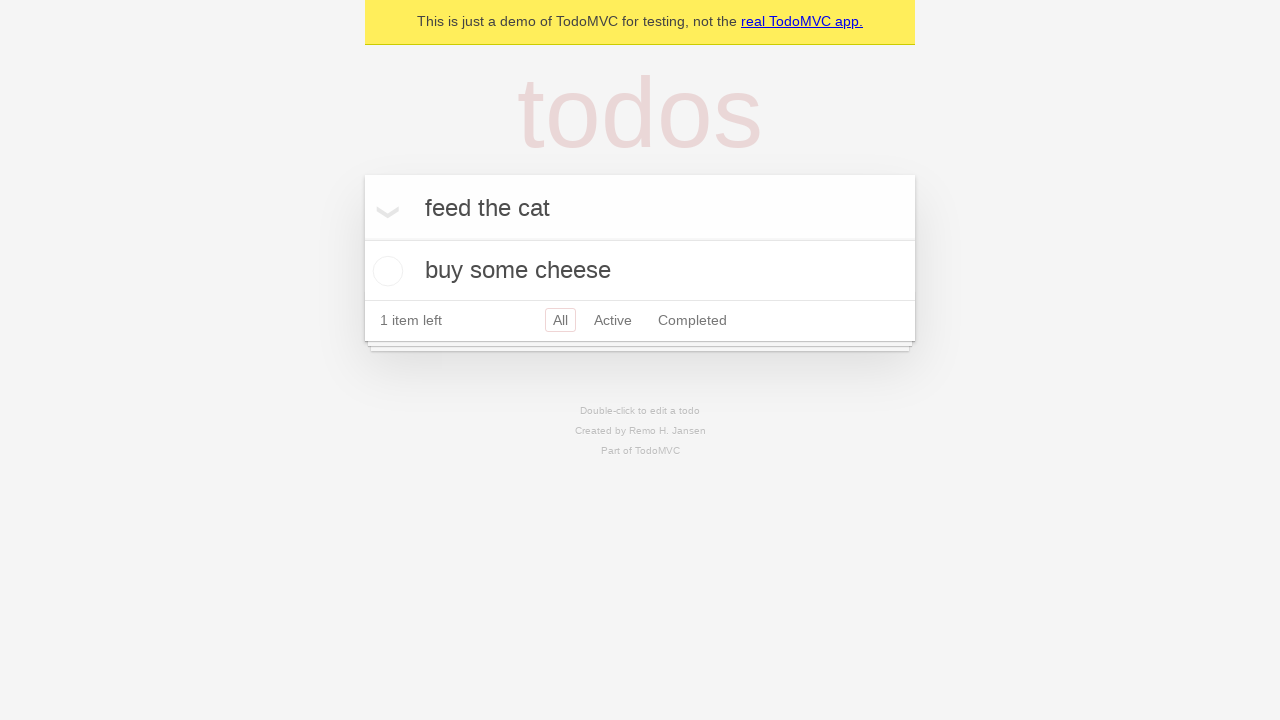

Pressed Enter to create second todo on internal:attr=[placeholder="What needs to be done?"i]
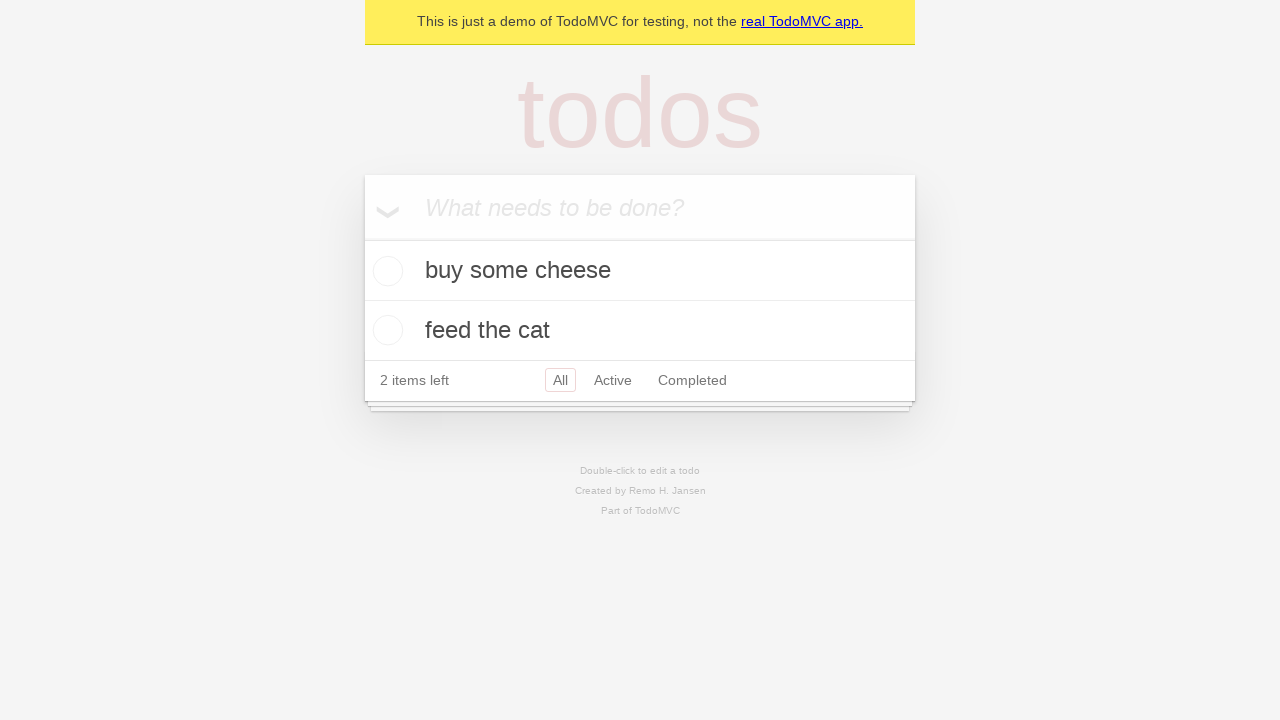

Filled todo input with 'book a doctors appointment' on internal:attr=[placeholder="What needs to be done?"i]
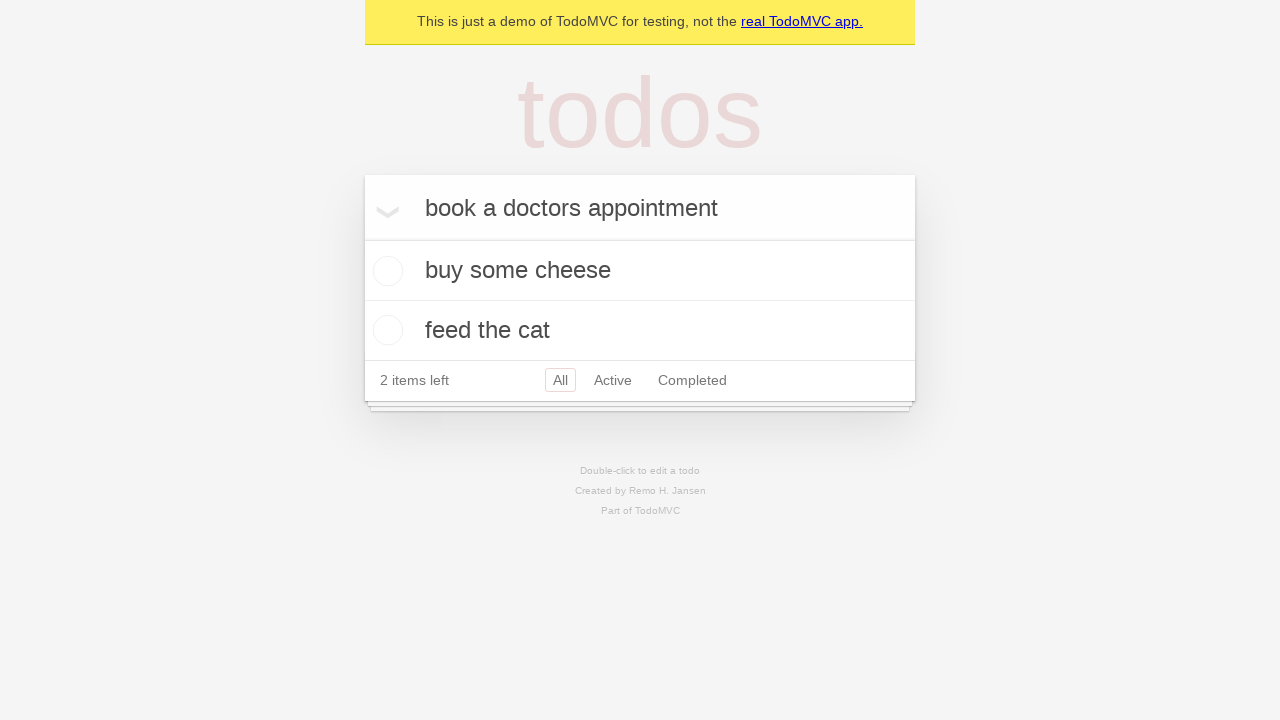

Pressed Enter to create third todo on internal:attr=[placeholder="What needs to be done?"i]
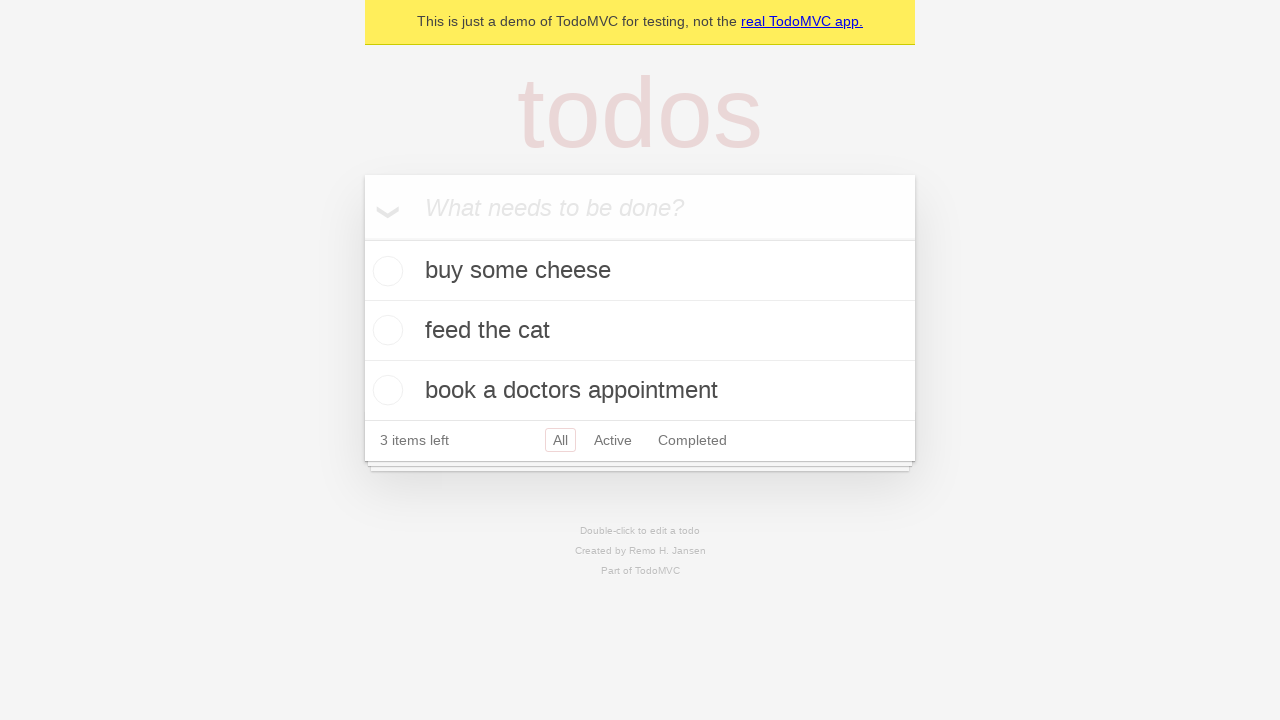

Waited for todo items to appear in the DOM
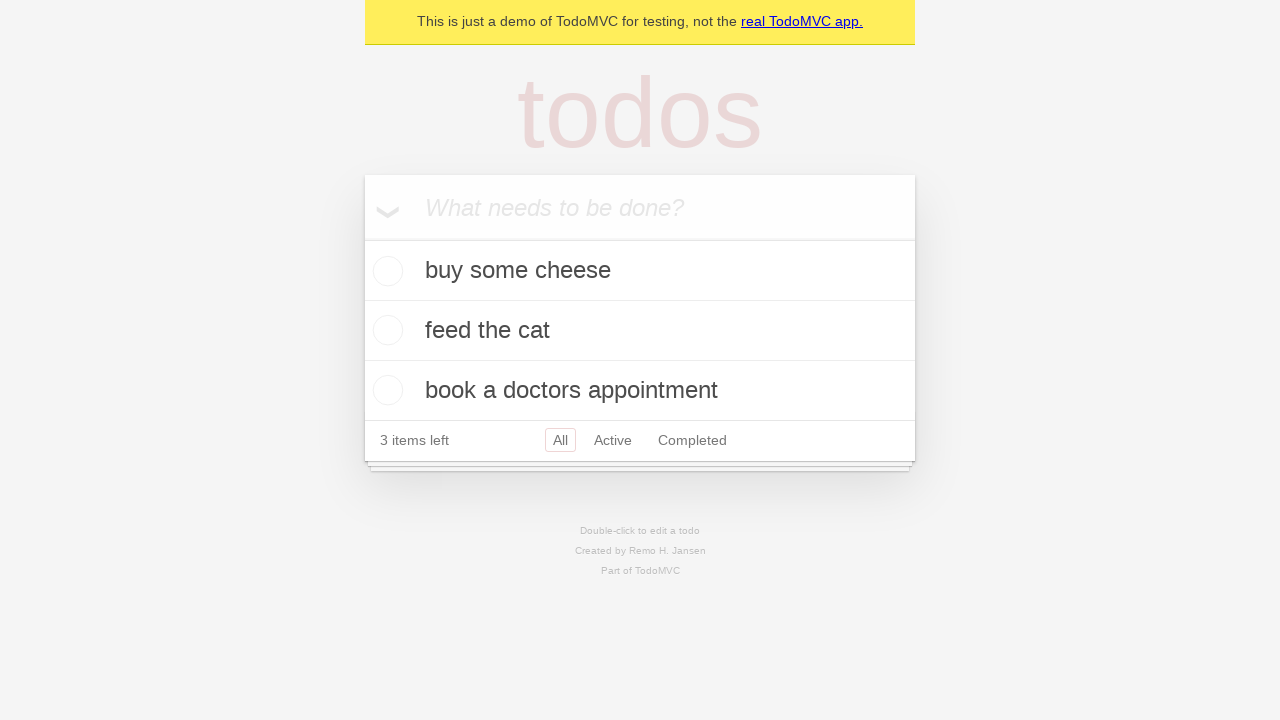

Clicked Active filter link at (613, 440) on internal:role=link[name="Active"i]
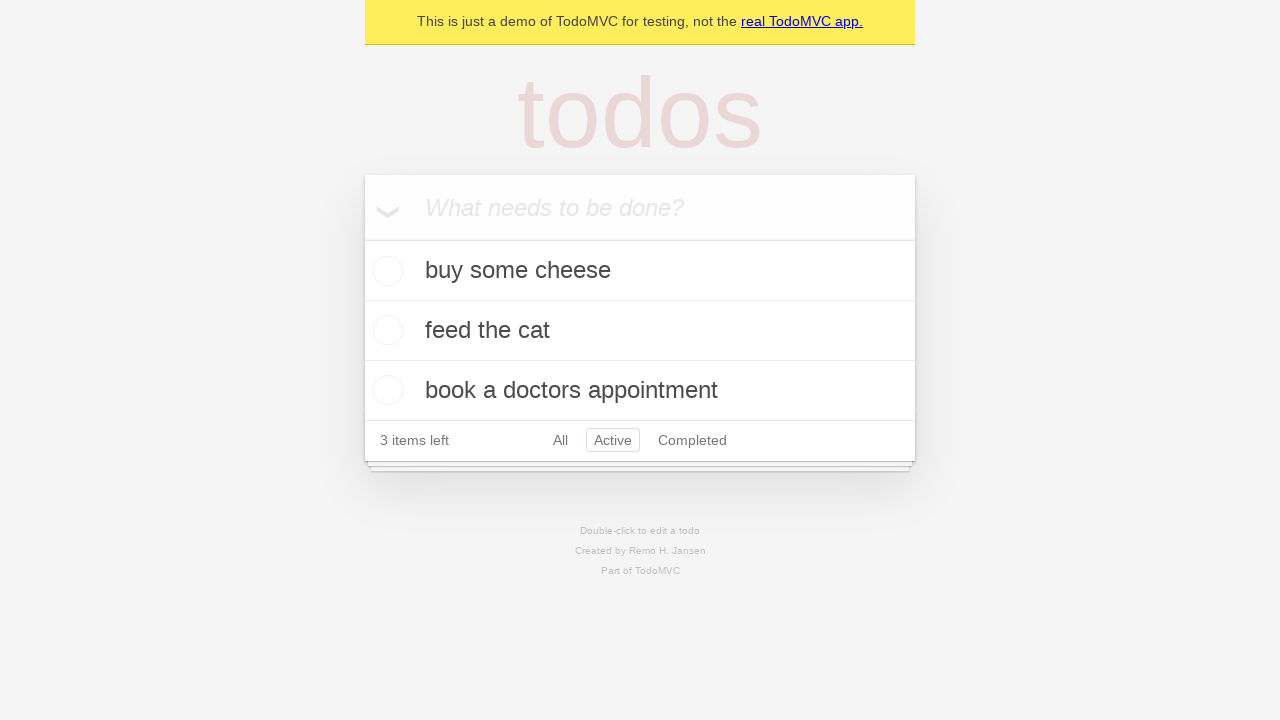

Clicked Completed filter link at (692, 440) on internal:role=link[name="Completed"i]
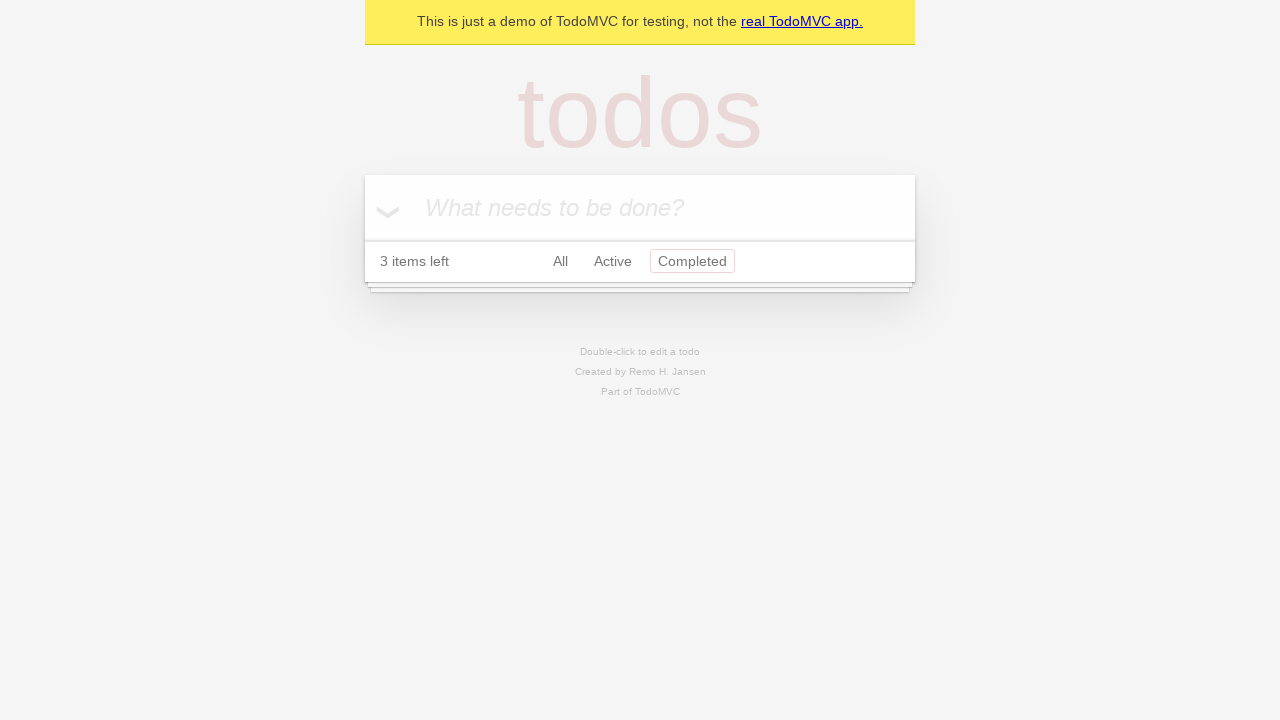

Waited 500ms for filter to apply
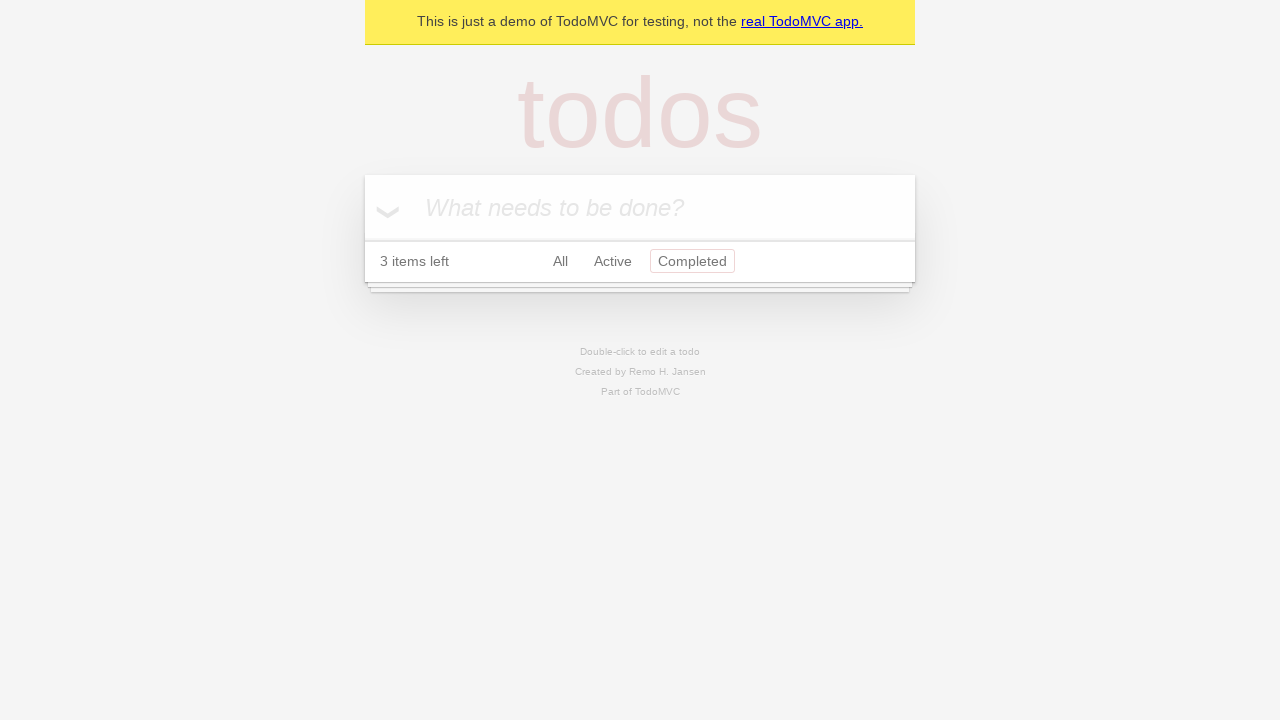

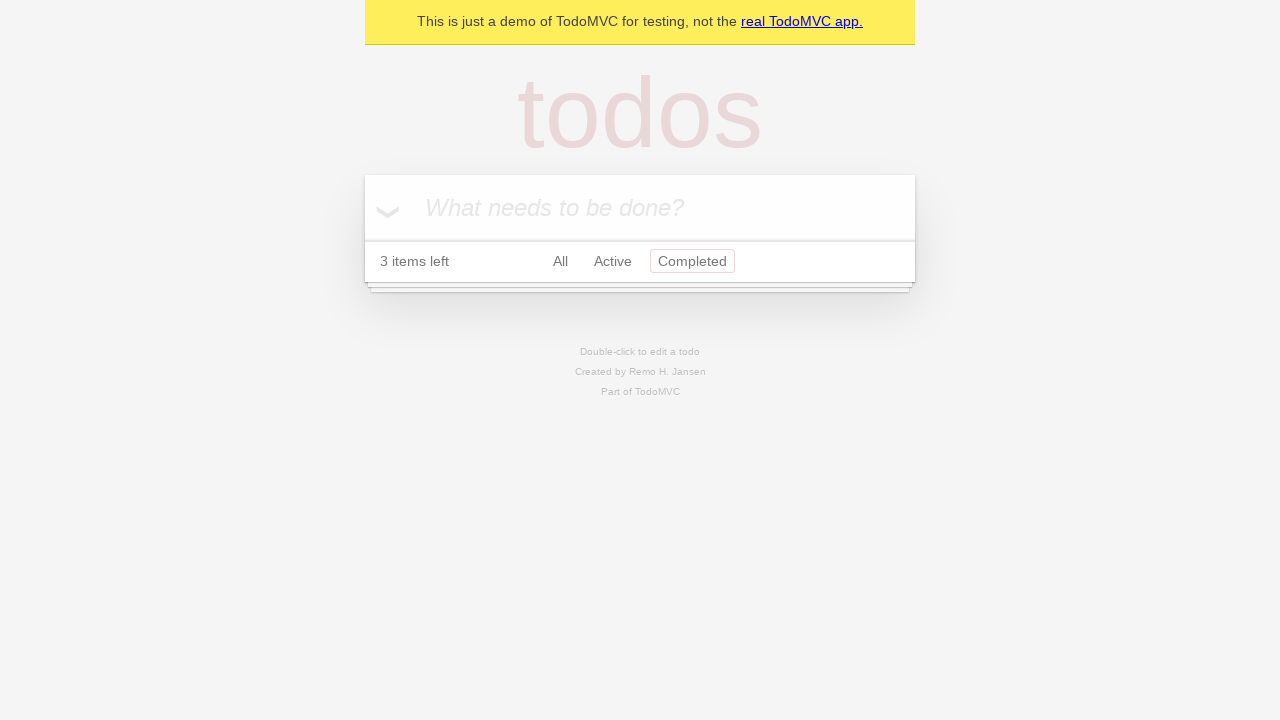